Tests the dynamic controls page by verifying a textbox is initially disabled, clicking the Enable button, waiting for the textbox to become enabled, and verifying the success message appears.

Starting URL: https://the-internet.herokuapp.com/dynamic_controls

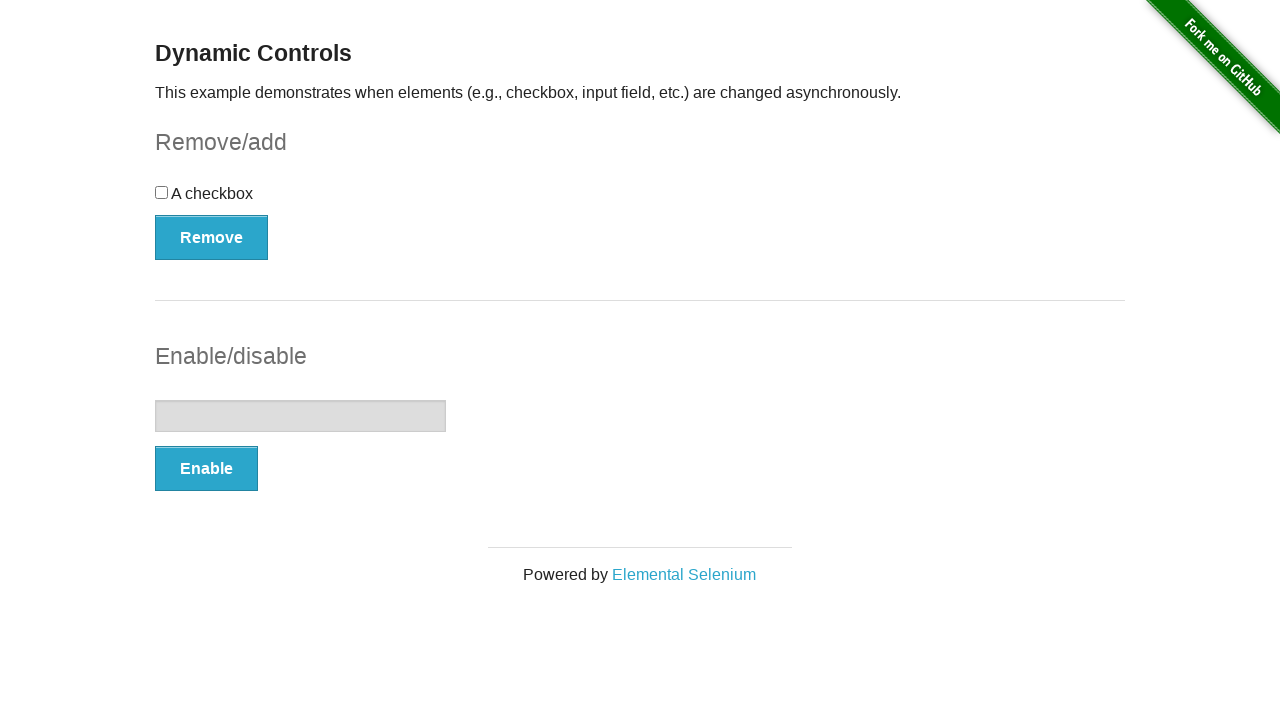

Verified textbox is initially disabled
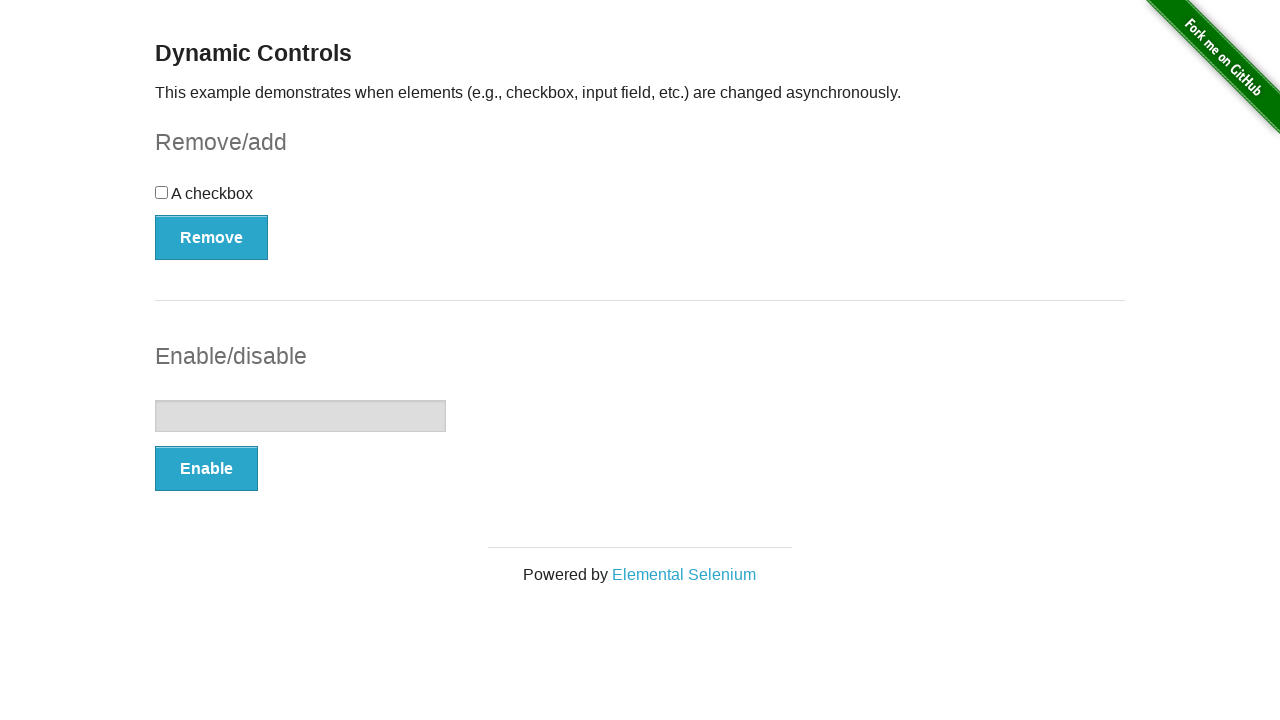

Clicked the Enable button at (206, 469) on xpath=//*[text()='Enable']
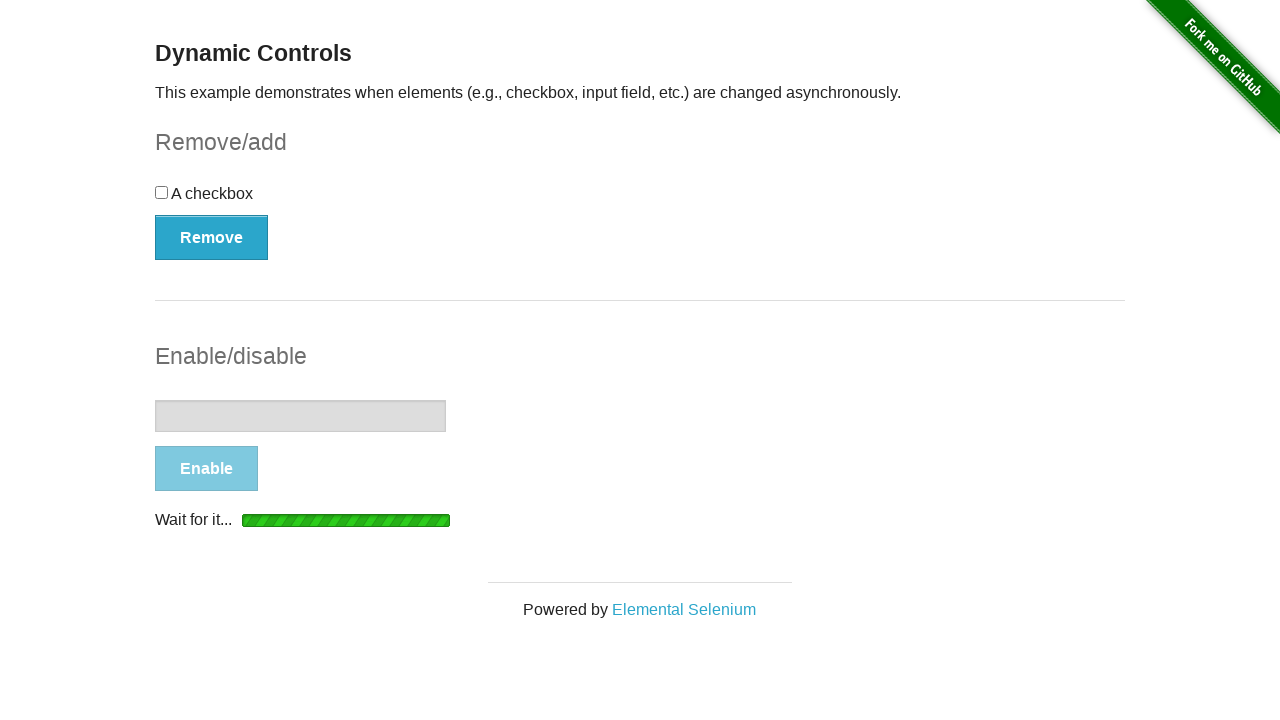

Textbox became visible
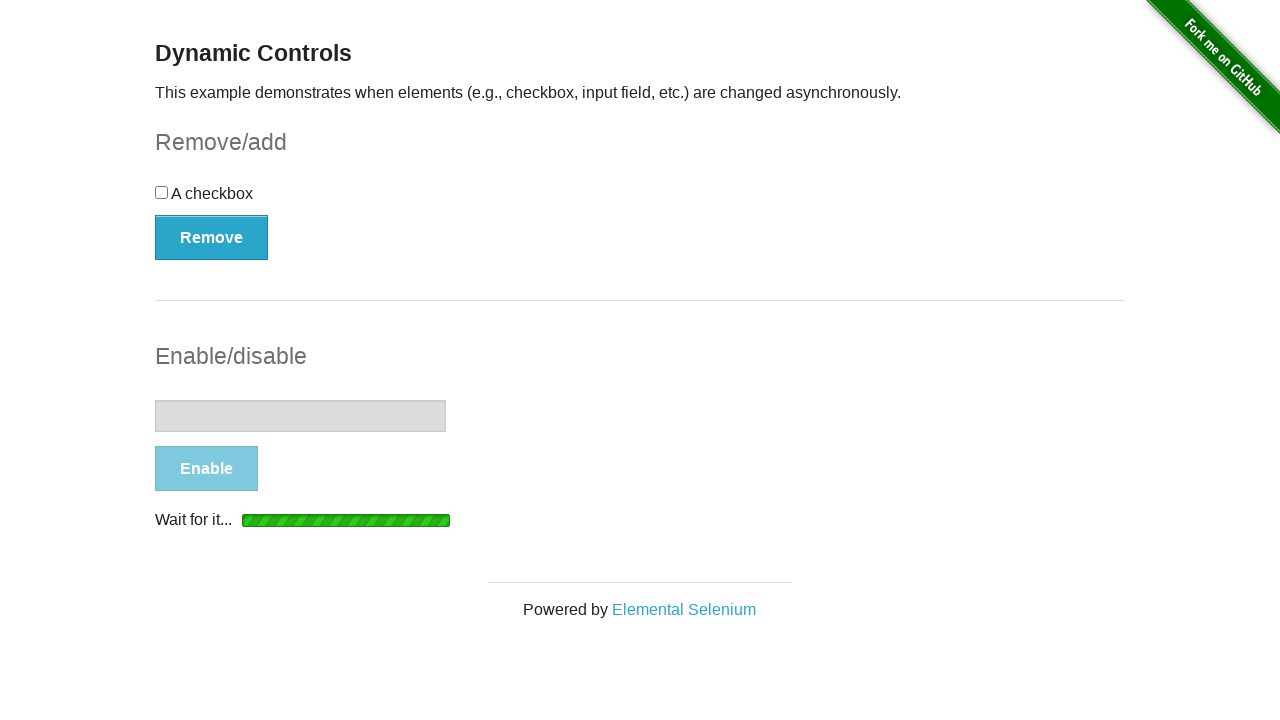

Textbox became enabled
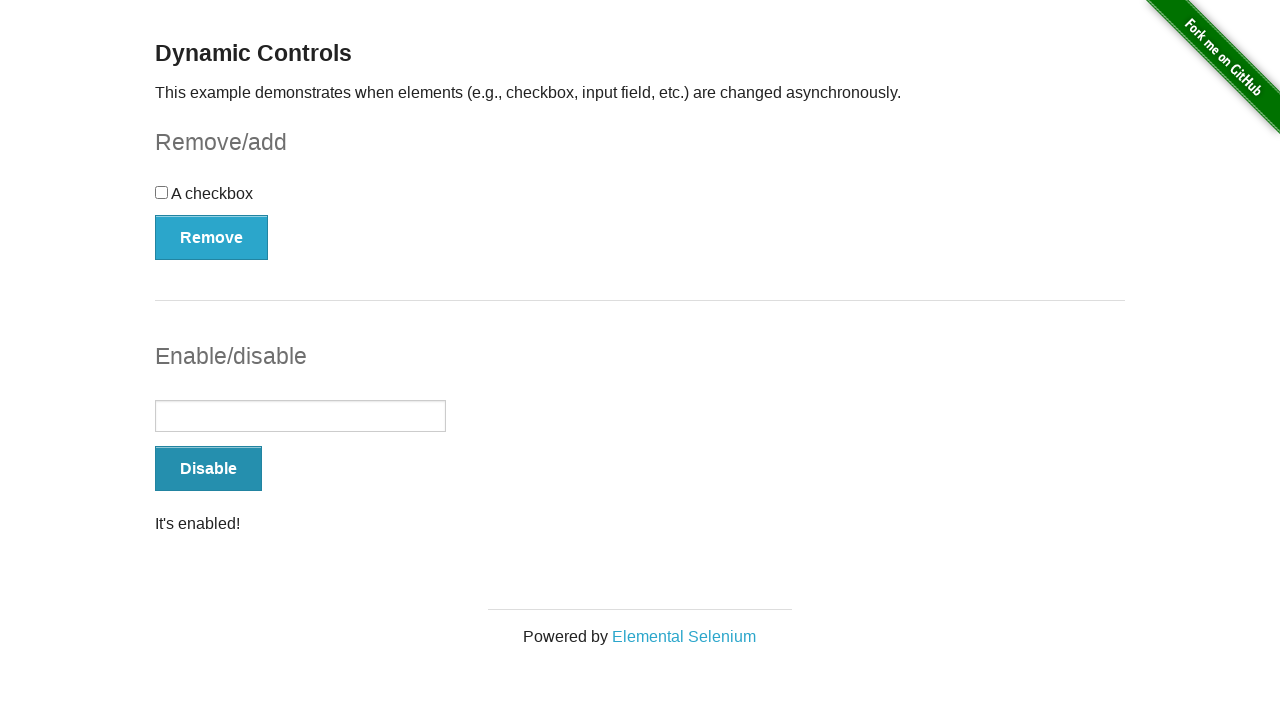

Verified success message is visible
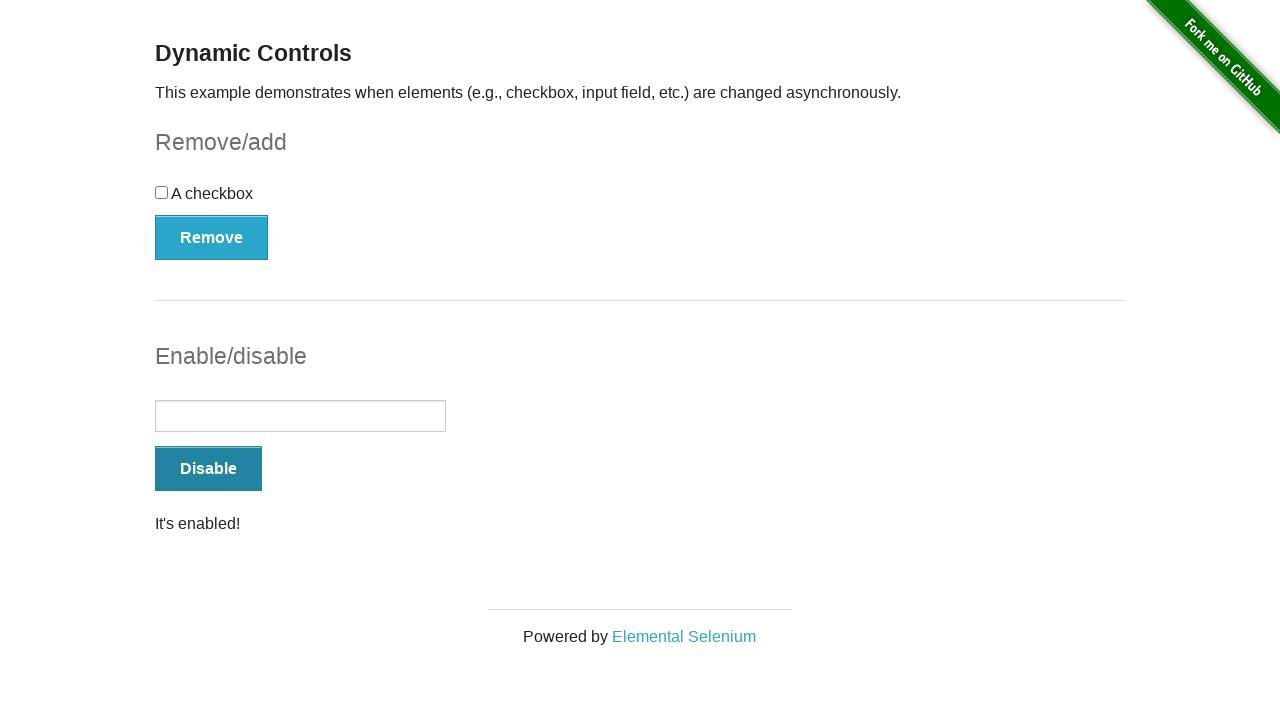

Verified success message contains 'It's enabled!'
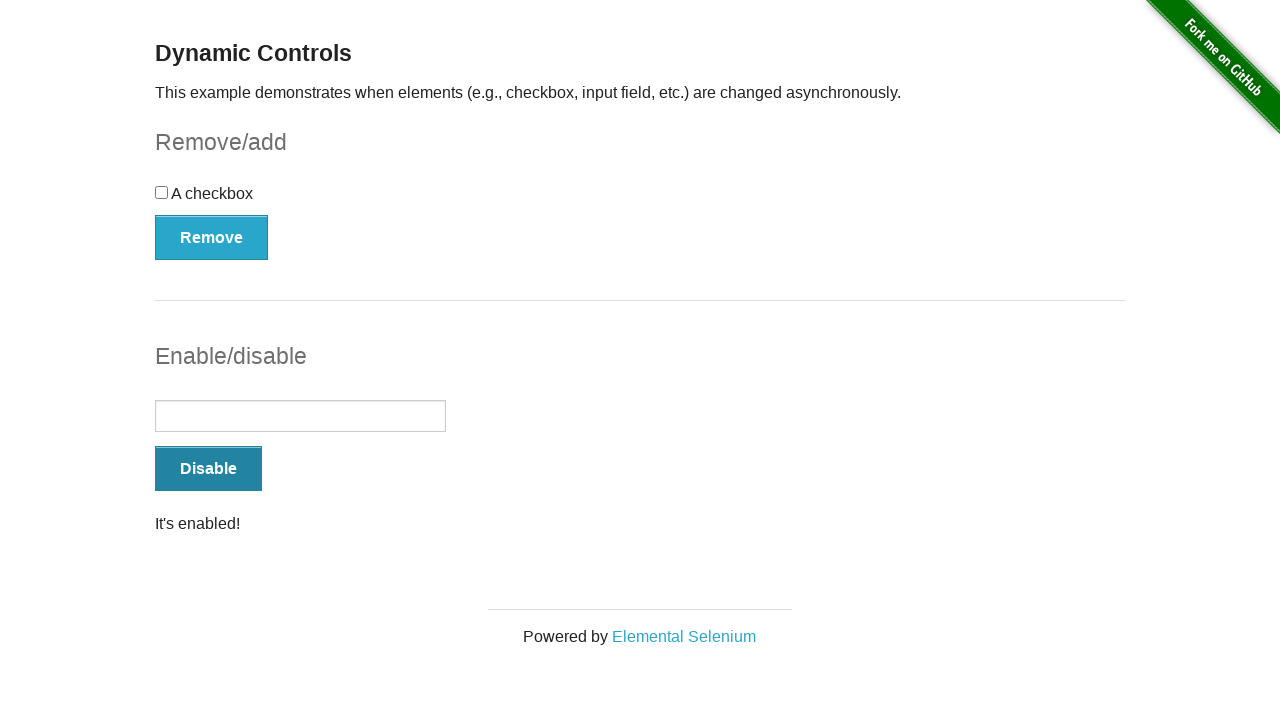

Verified textbox is now enabled
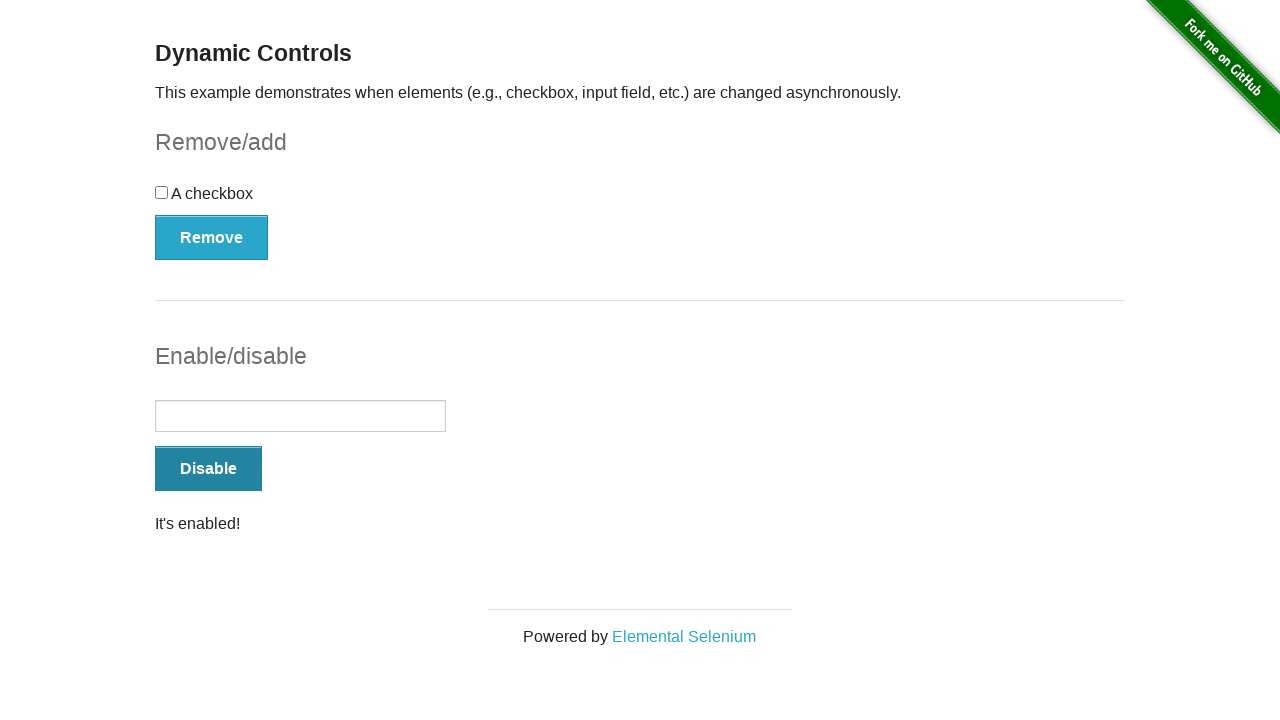

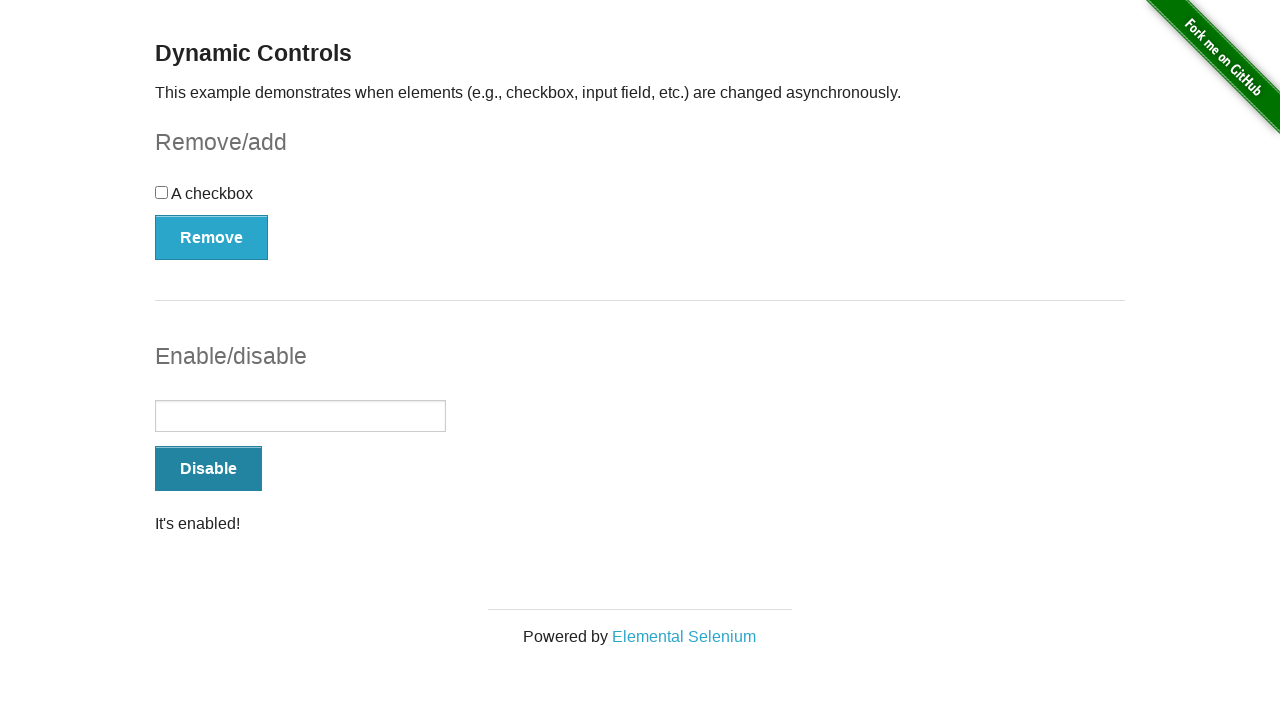